Tests radio button functionality on DemoQA by navigating to the Elements section, clicking on the Radio Button item, and selecting different radio button options.

Starting URL: https://demoqa.com/

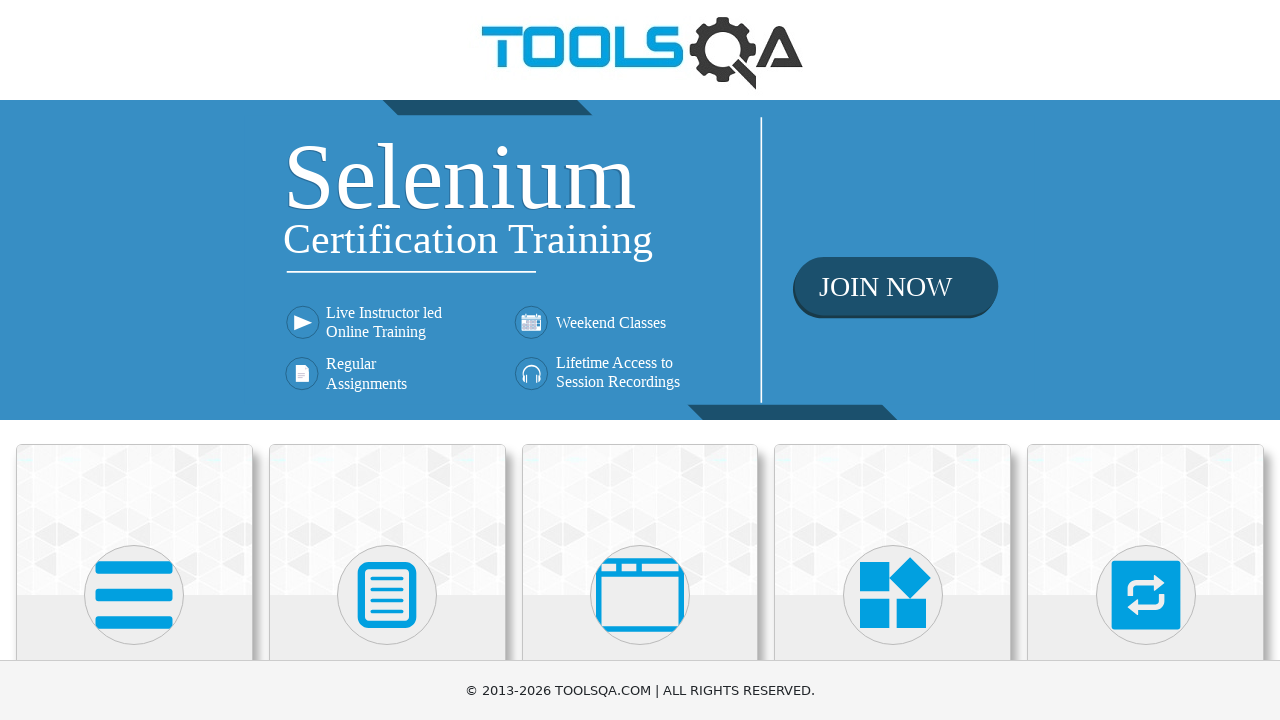

Clicked on Elements section card at (134, 360) on .card-body
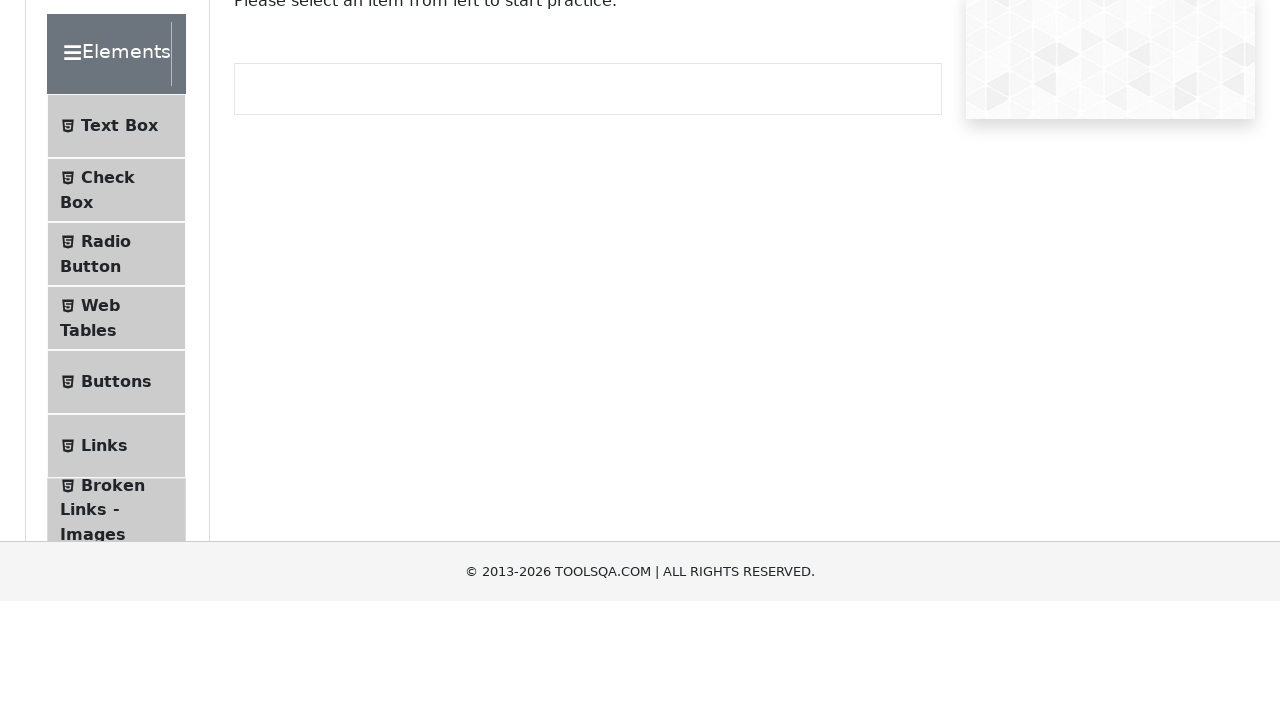

Clicked on Radio Button menu item at (116, 389) on #item-2
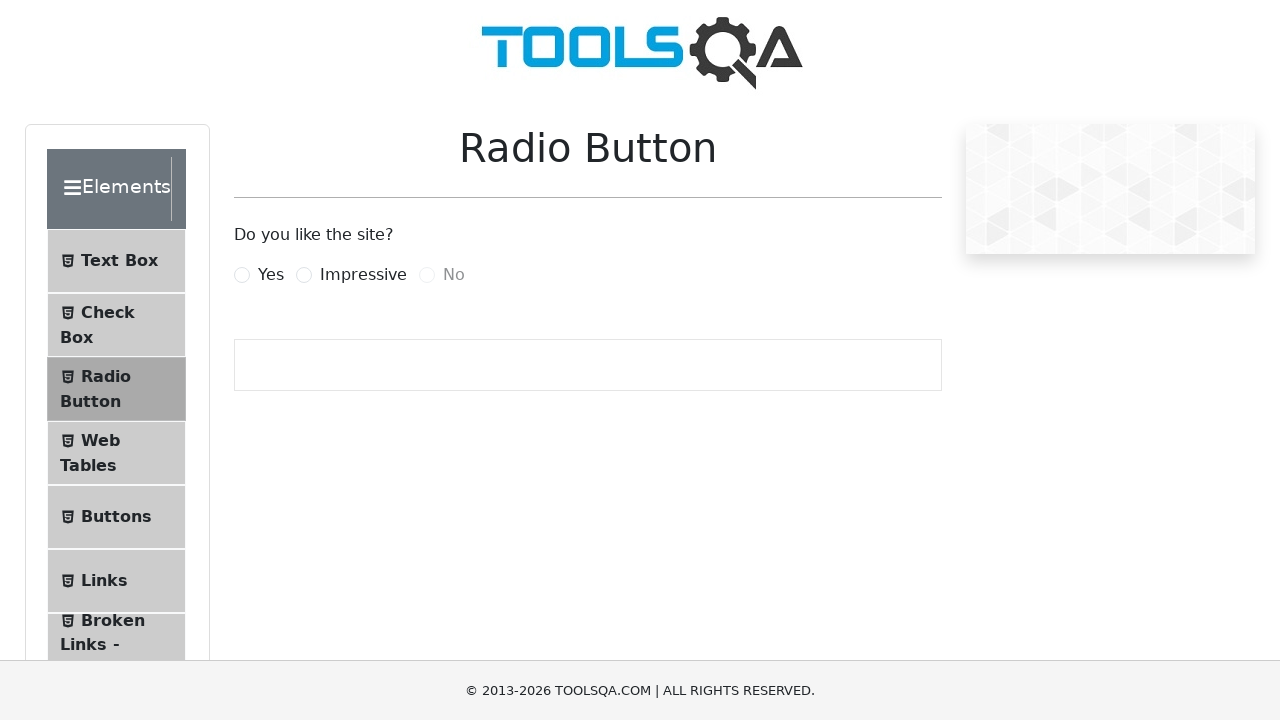

Selected 'Yes' radio button at (271, 275) on [for='yesRadio']
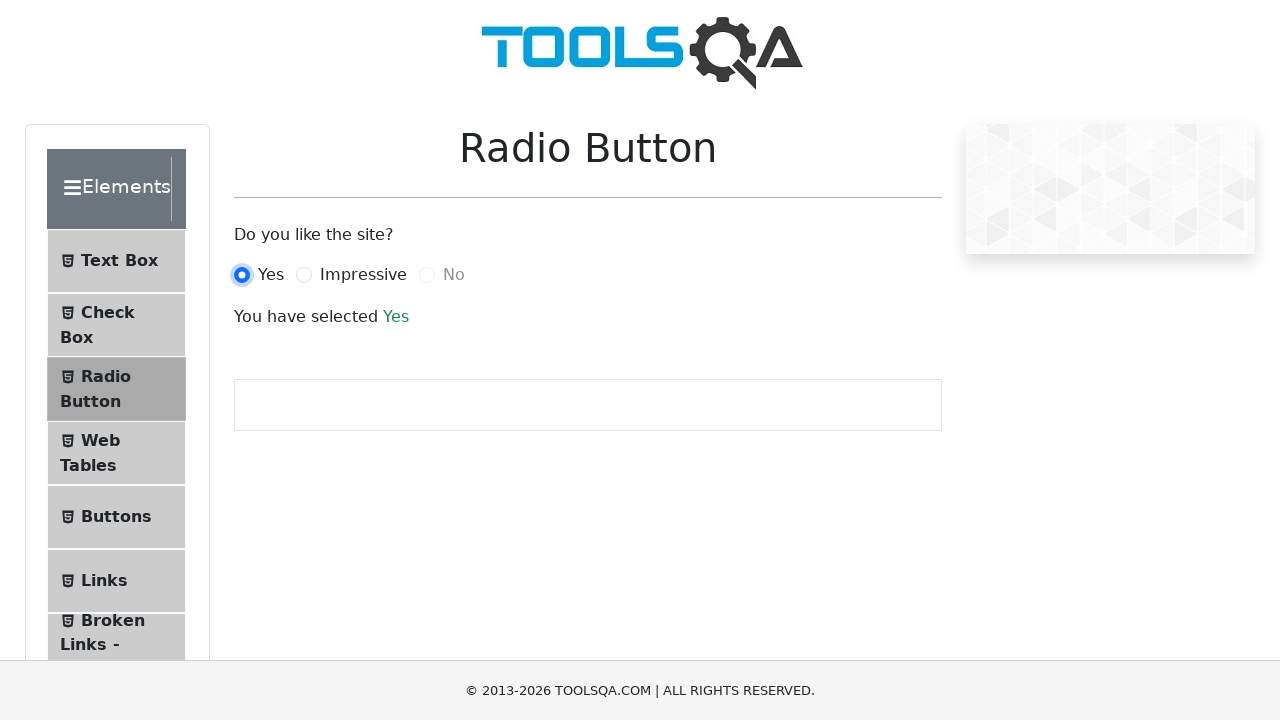

Selected 'Impressive' radio button at (363, 275) on [for='impressiveRadio']
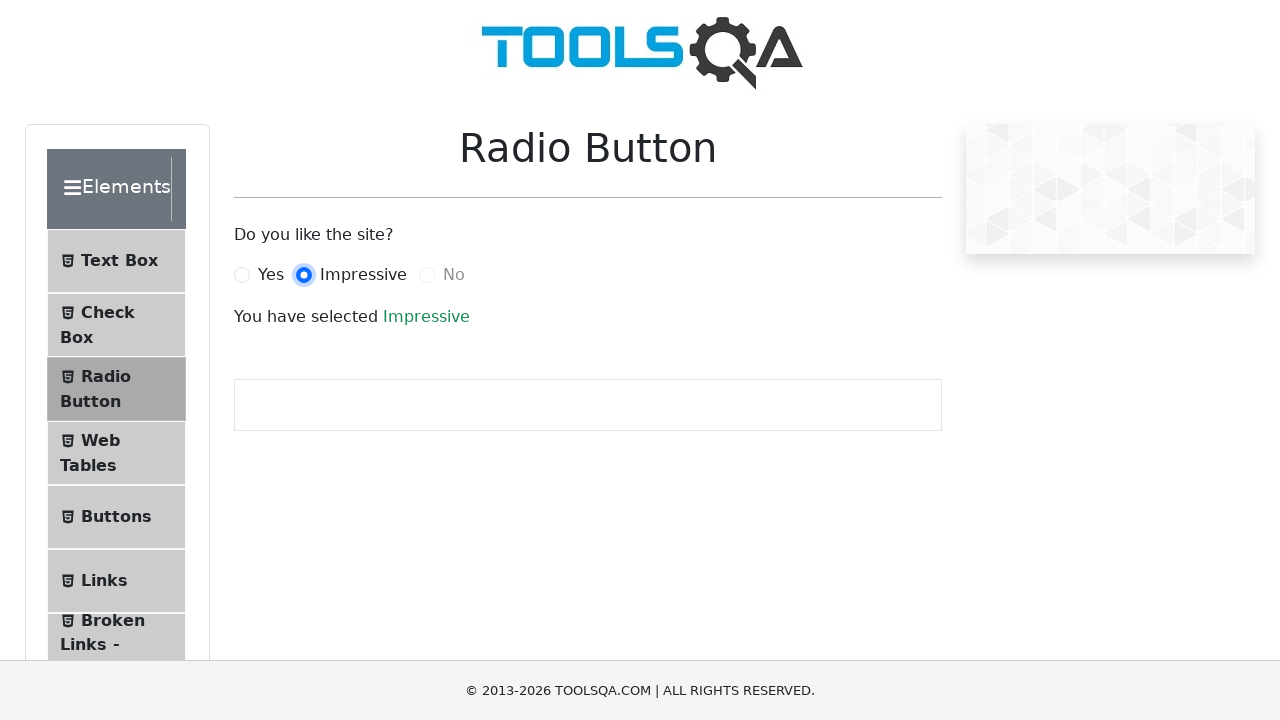

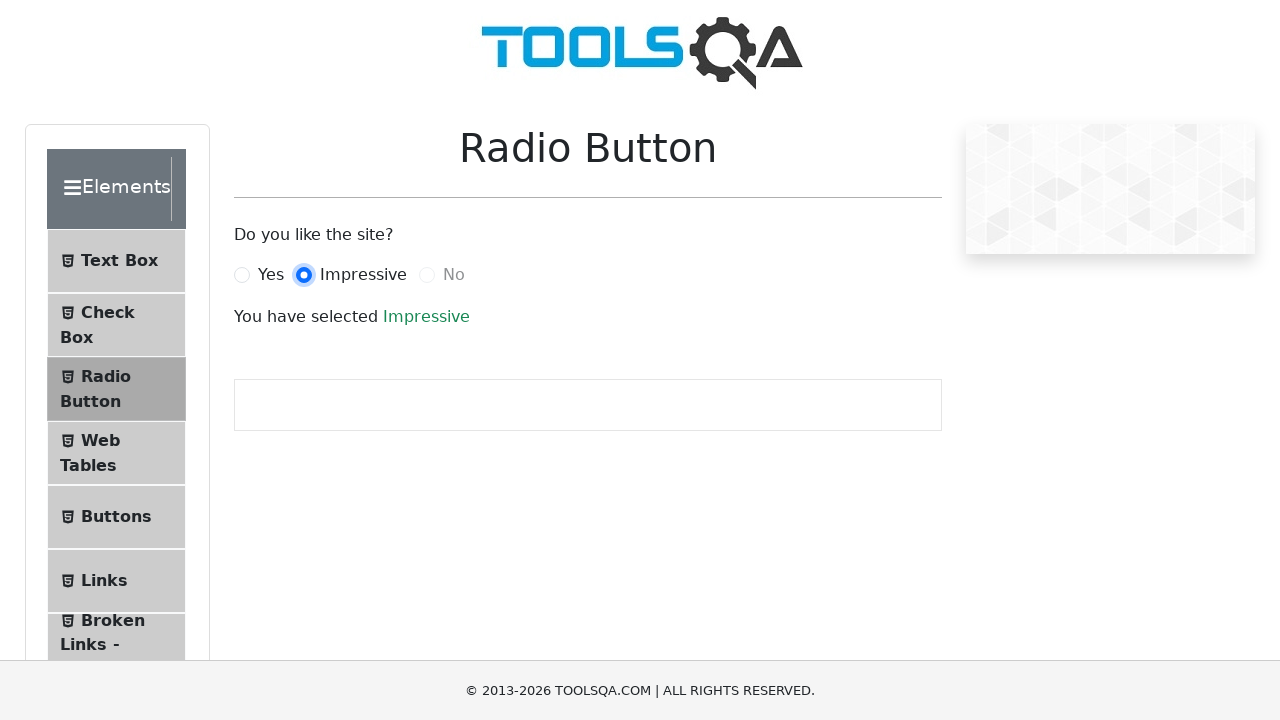